Navigates to the FTSE 100 stock market summary page and verifies that stock data rows are loaded and displayed with company information and percentage changes.

Starting URL: https://www.hl.co.uk/shares/stock-market-summary/ftse-100

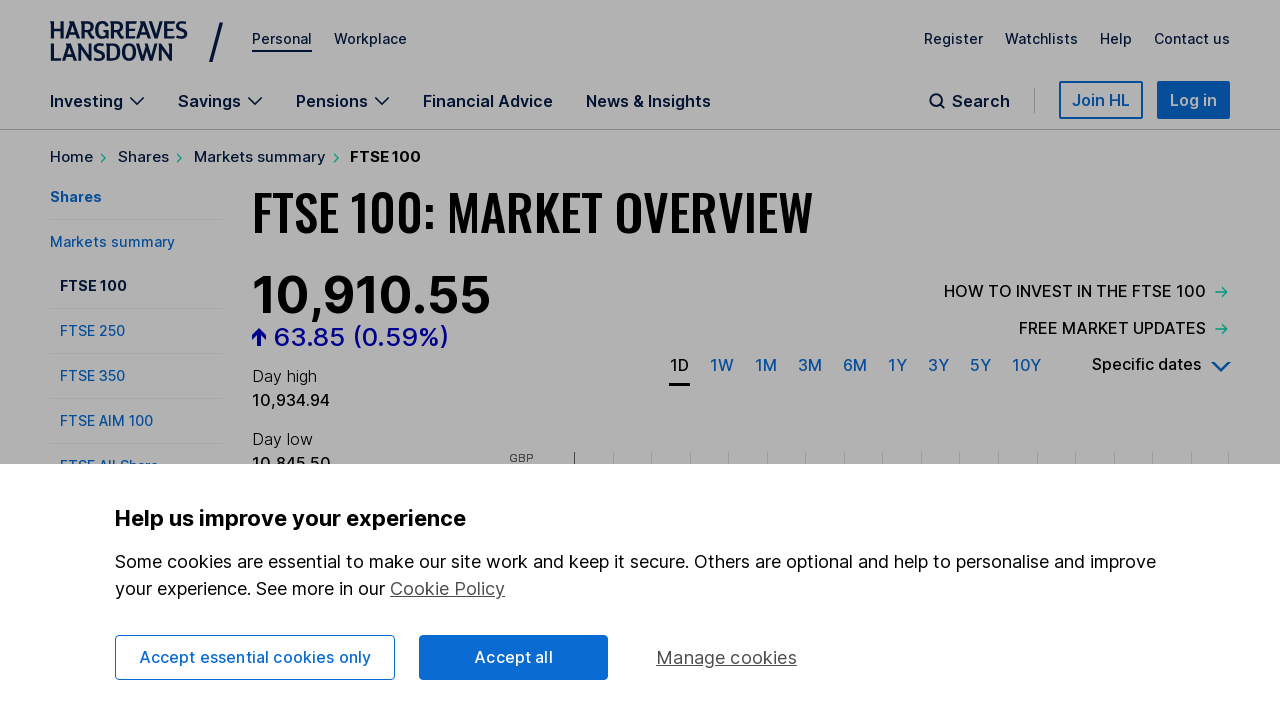

Navigated to FTSE 100 stock market summary page
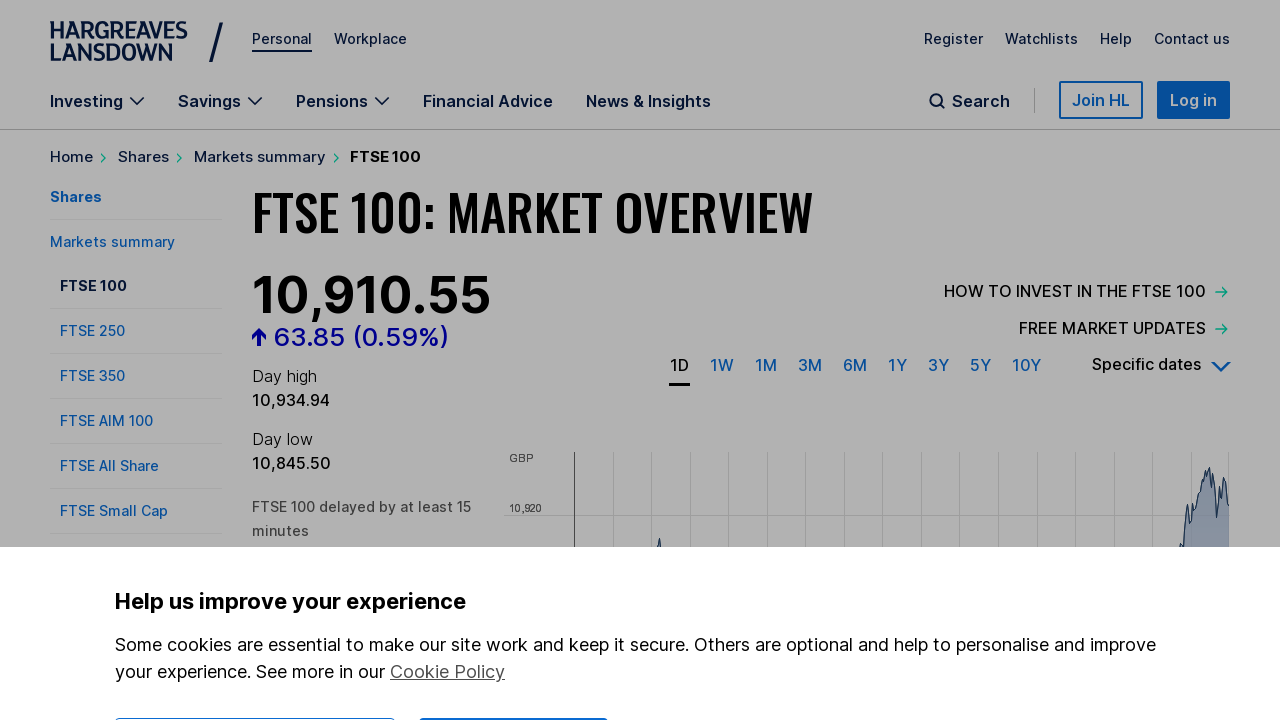

Stock market data table rows loaded
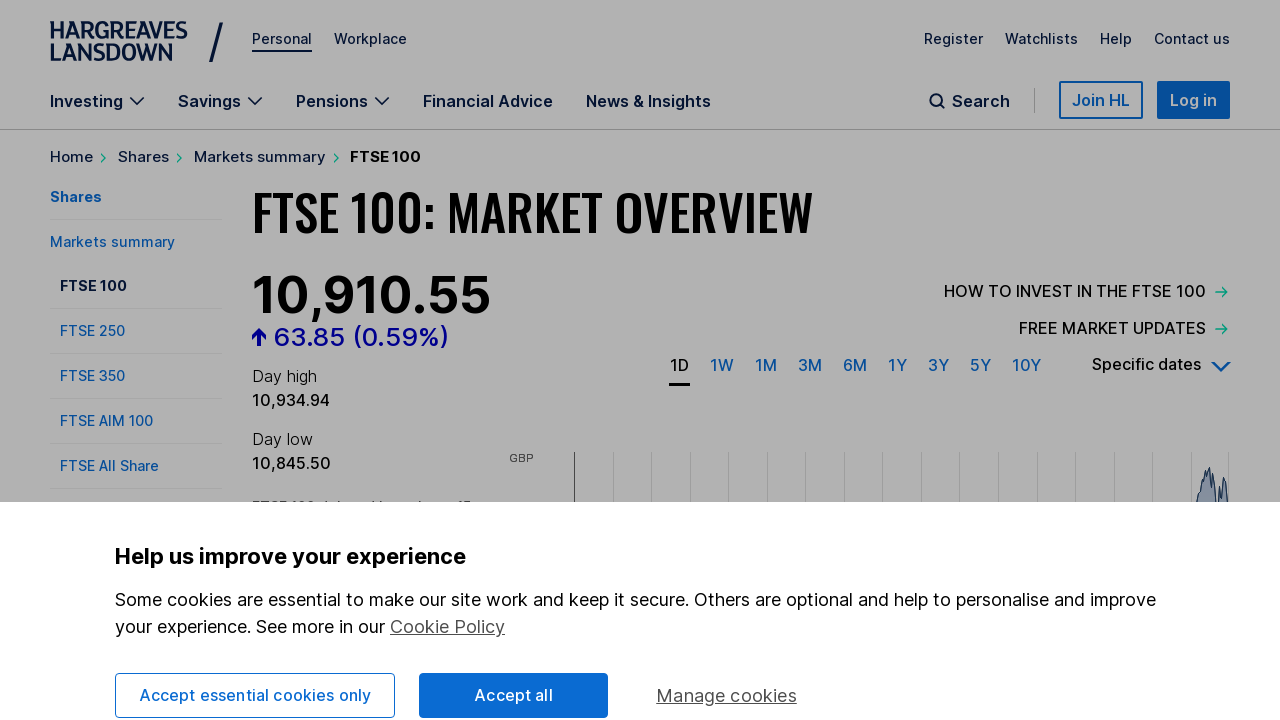

Located stock records in the table
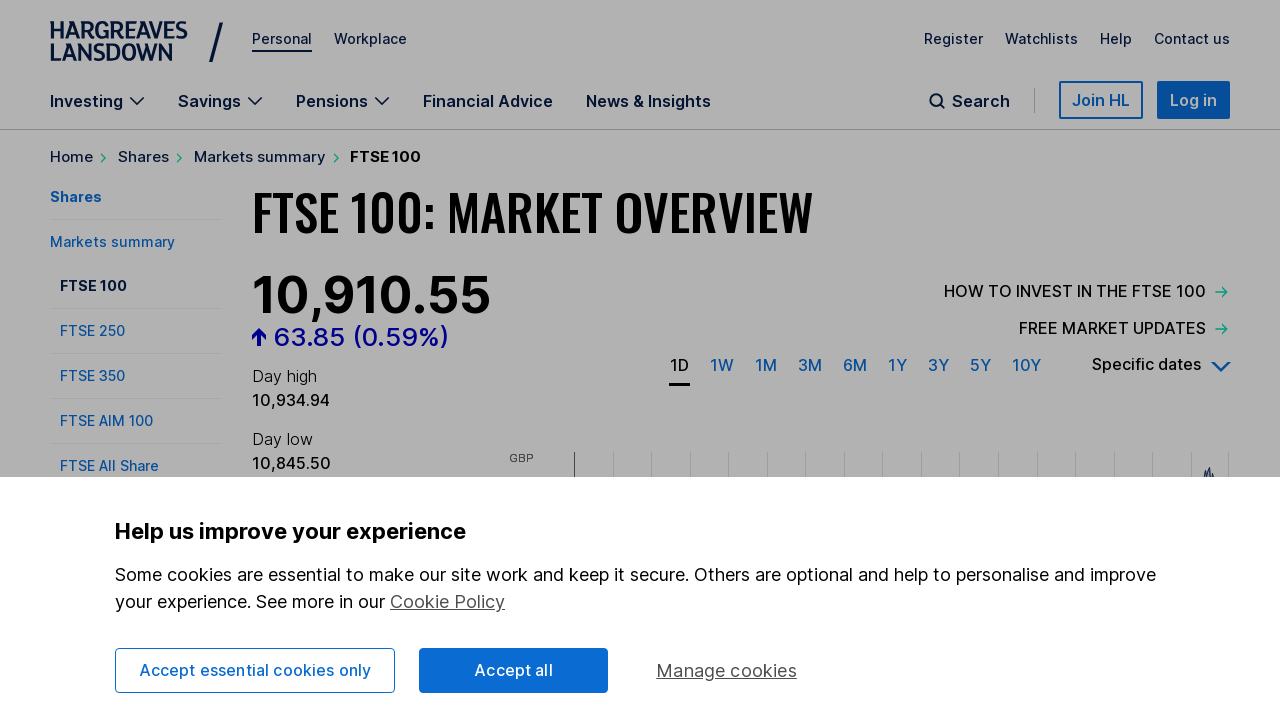

First stock record became visible
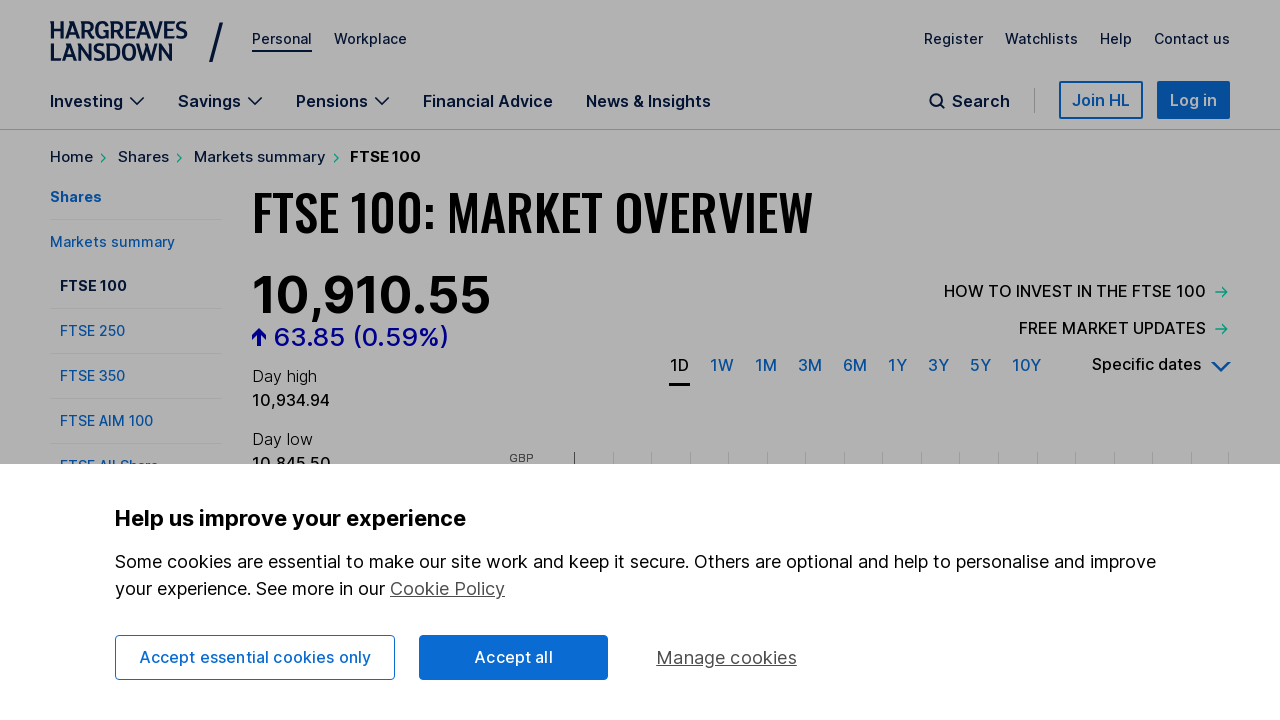

Company name column (2nd child) verified to be present
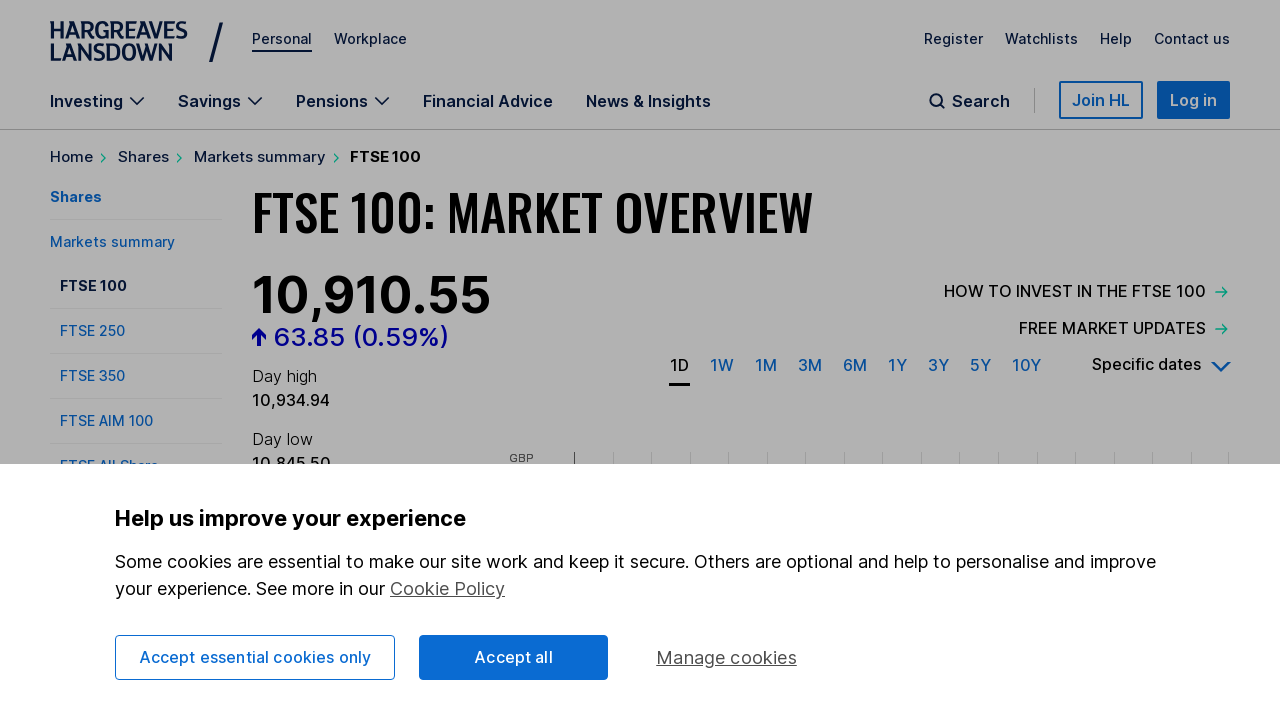

Percentage change column (5th child) verified to be present
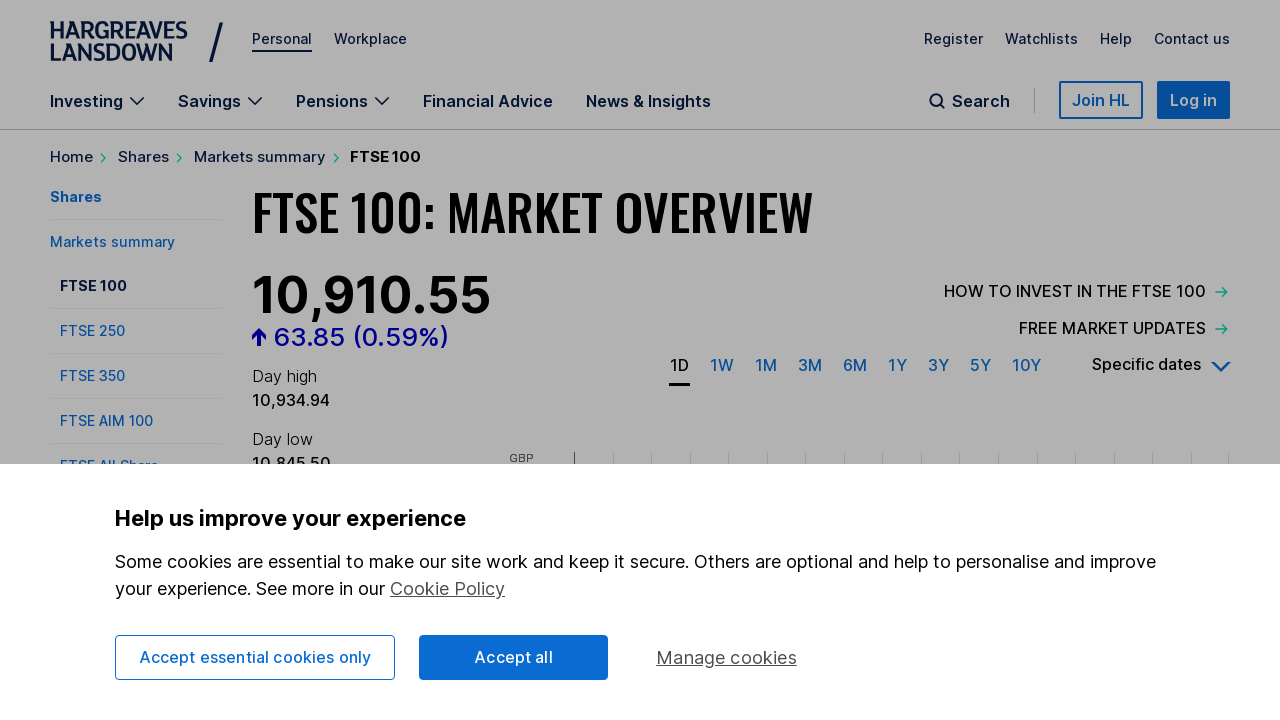

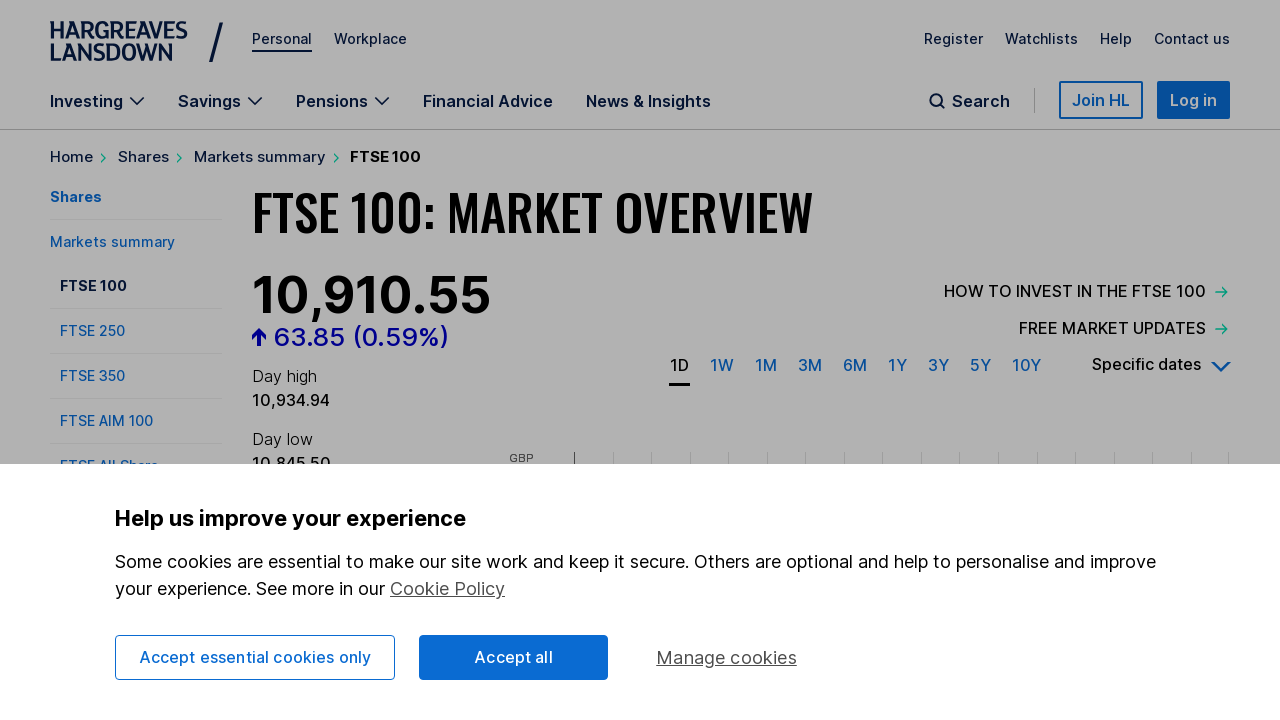